Tests the shopping cart checkout flow by adding a product to cart, switching to cart iframe, attempting payment without filling required fields, and verifying validation error messages for invalid email and billing name appear.

Starting URL: https://shopdemo.fatfreeshop.com/

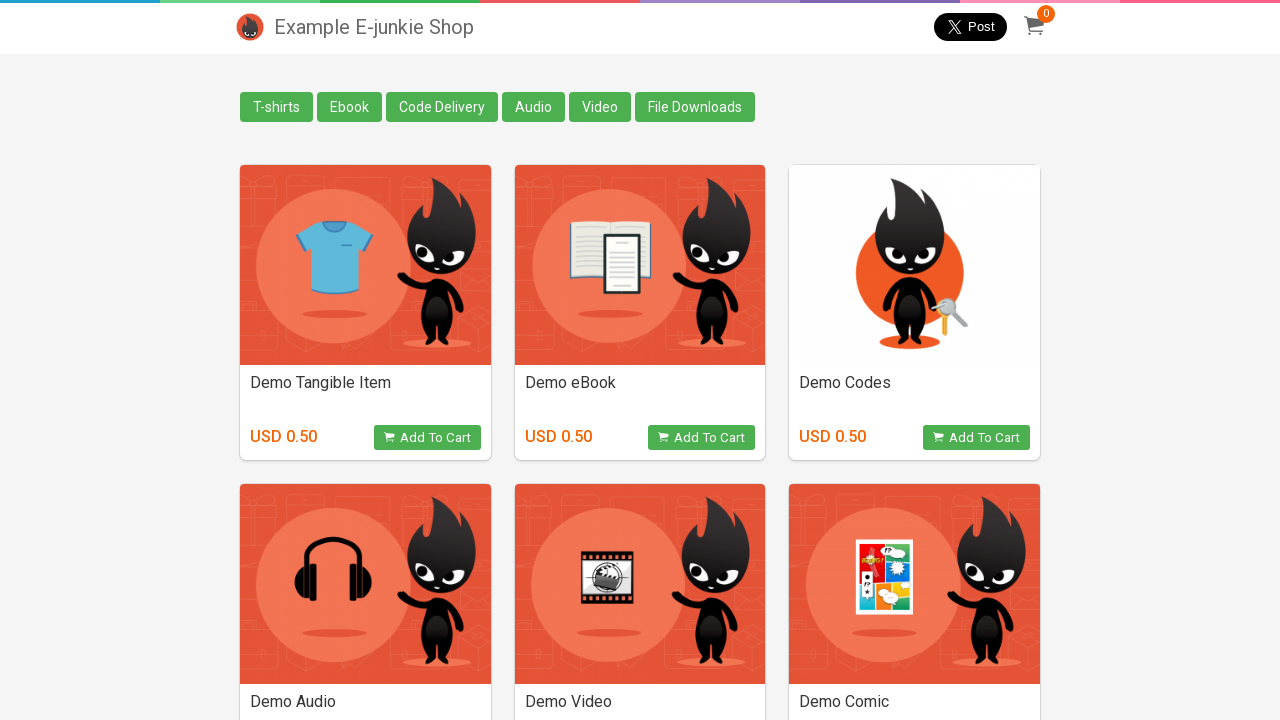

Clicked add to cart button for product 1595015 at (702, 438) on button[onclick*='1595015']
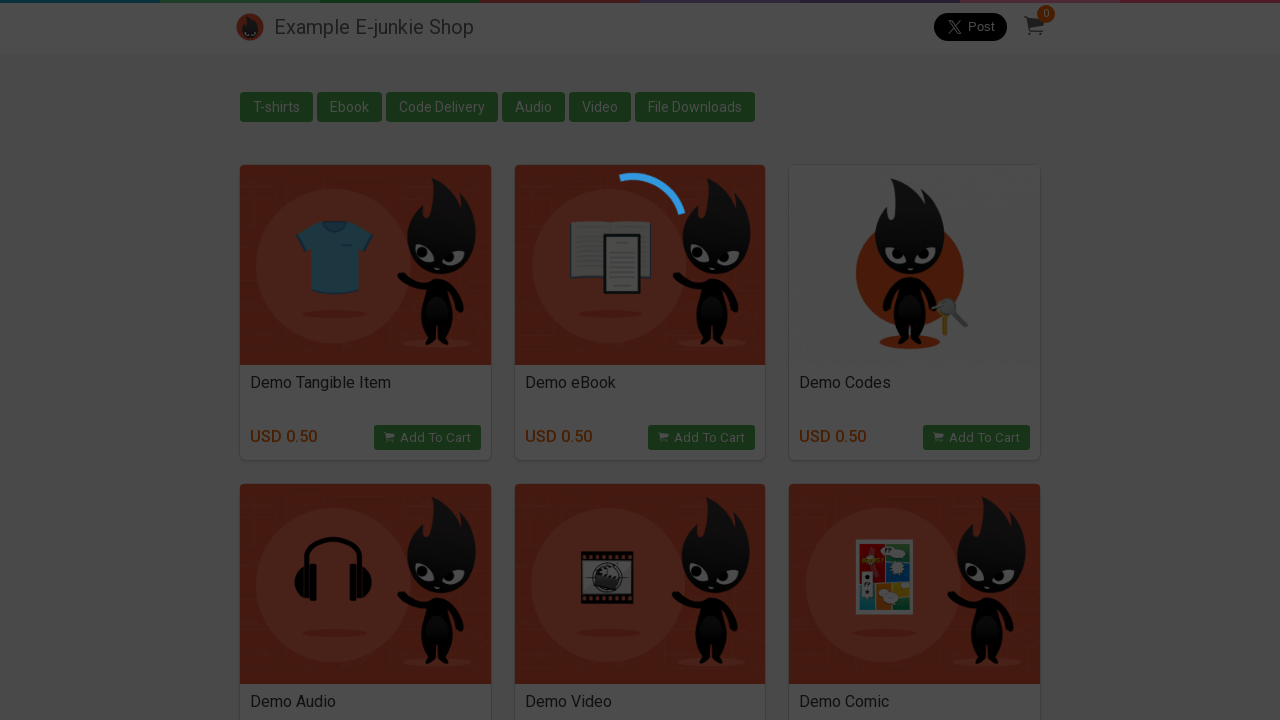

Located cart iframe element
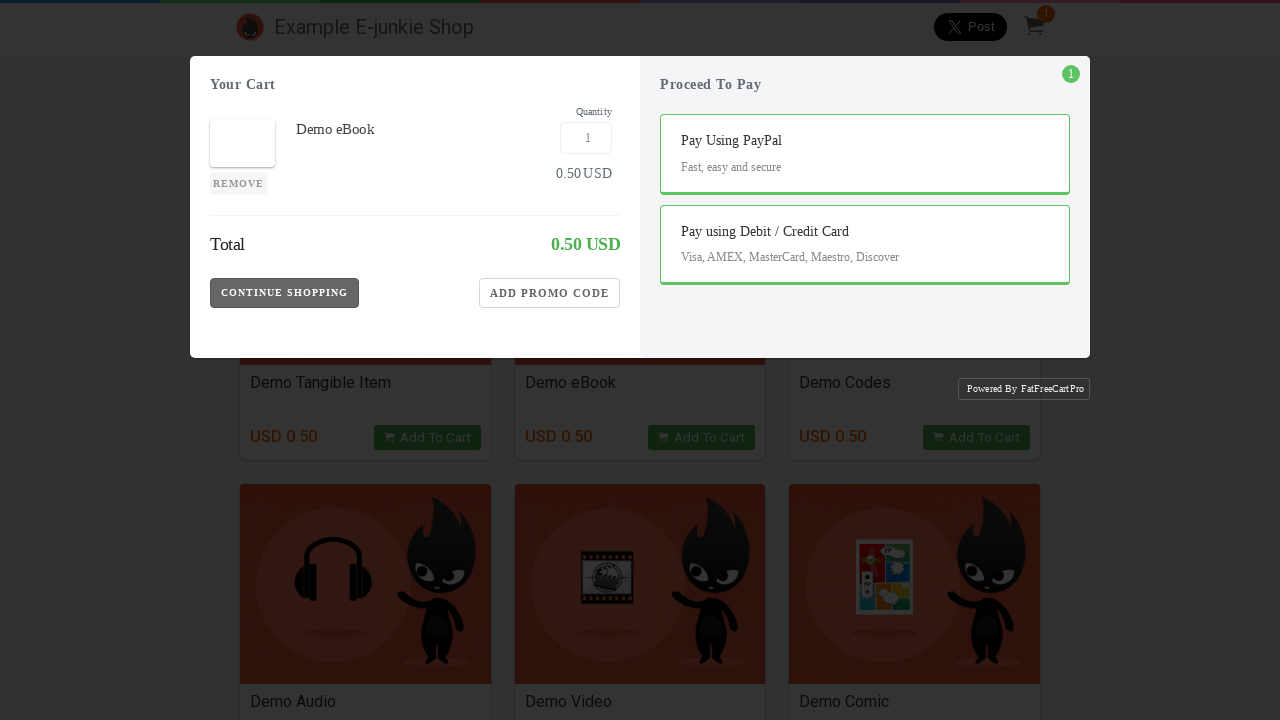

Waited for product count to be visible in cart
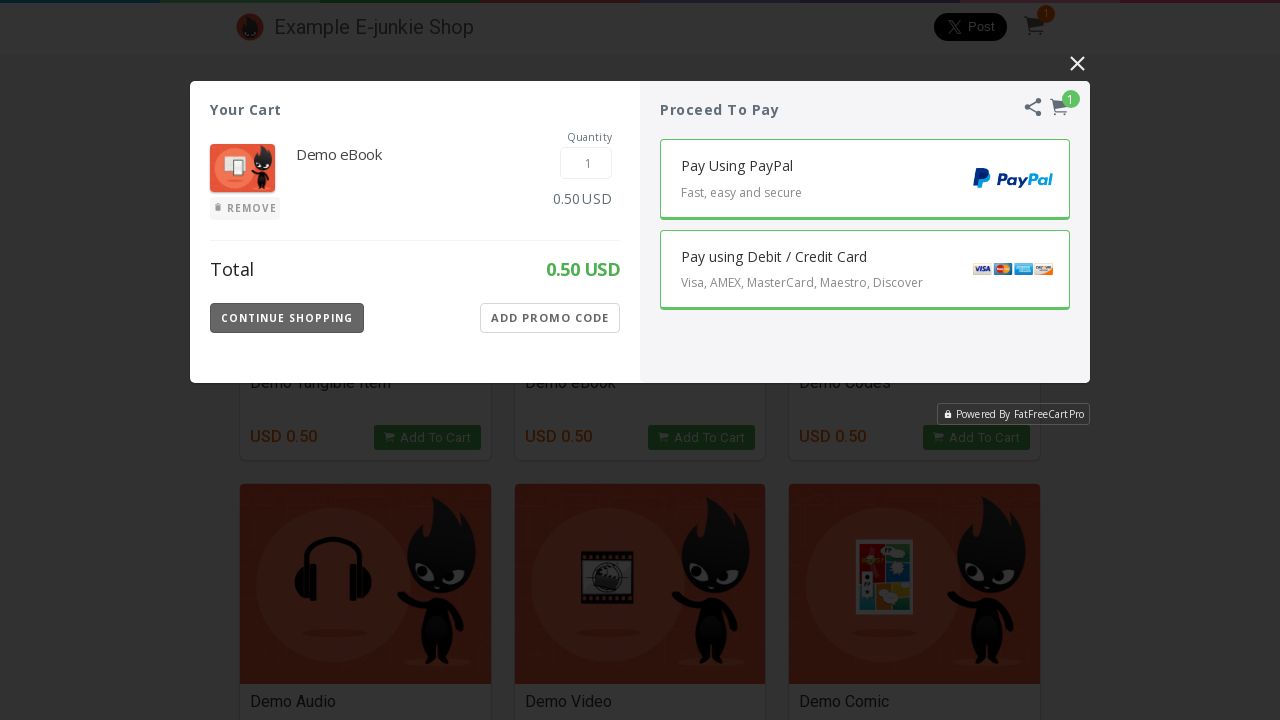

Clicked bank/credit card payment button at (865, 270) on iframe.EJIframeV3.EJOverlayV3 >> internal:control=enter-frame >> button.Payment-
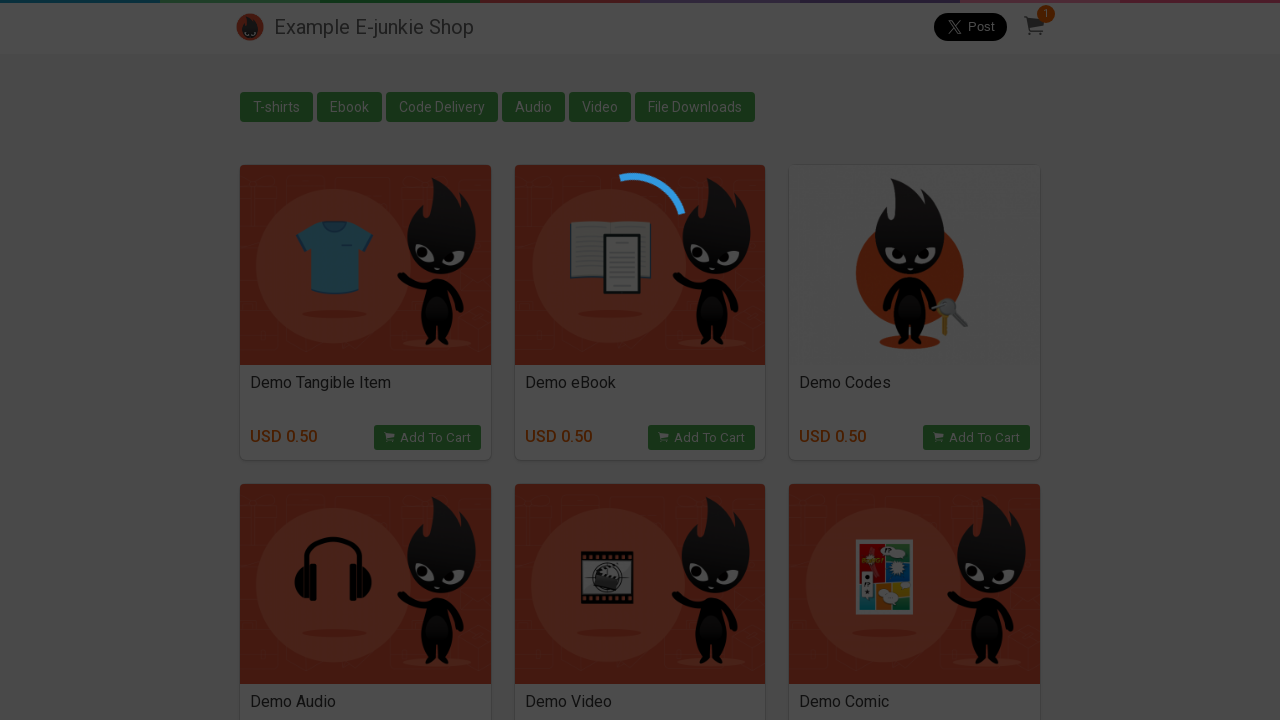

Clicked pay button without filling required fields at (865, 293) on iframe.EJIframeV3.EJOverlayV3 >> internal:control=enter-frame >> button.Pay-Butt
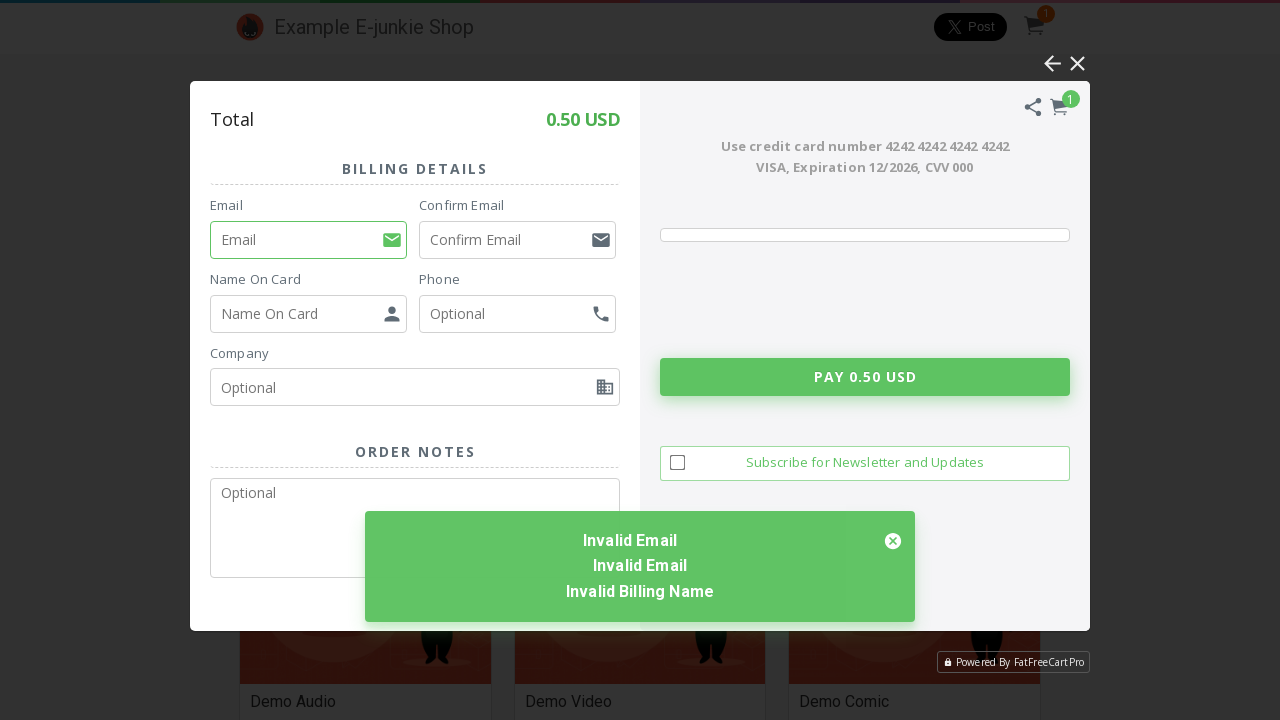

Verified 'Invalid Email' validation error message appeared
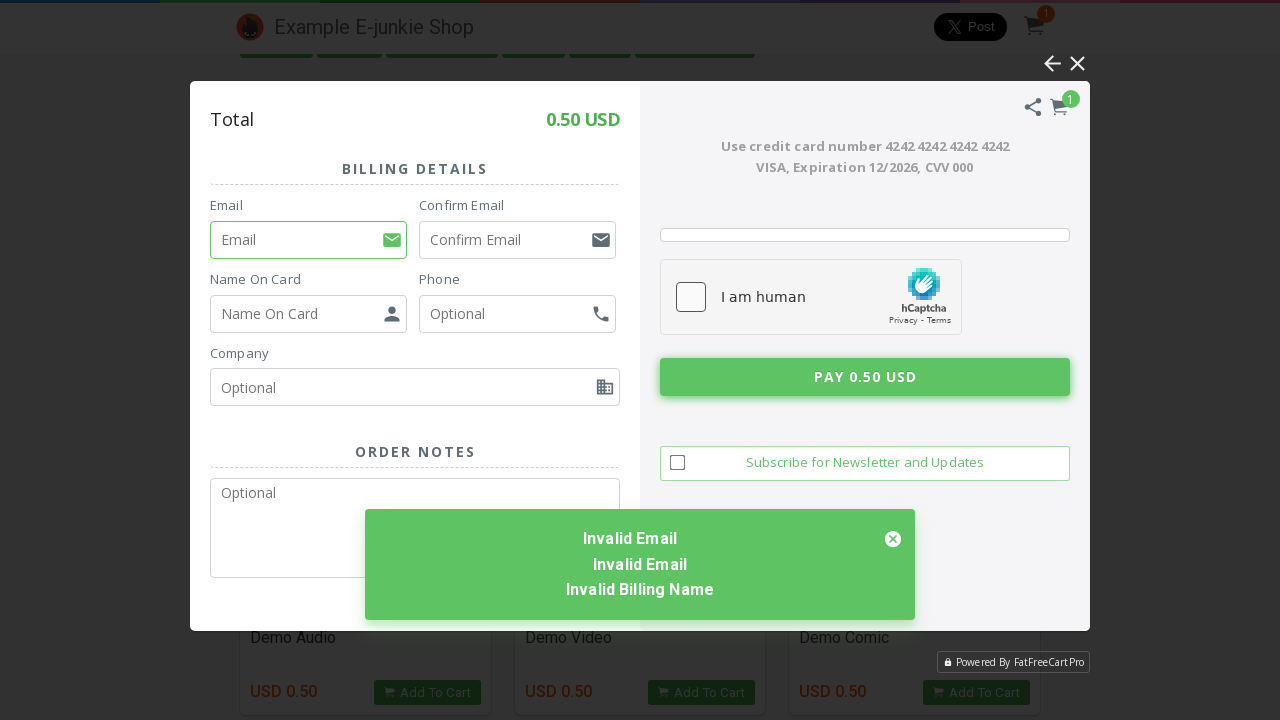

Verified 'Invalid Billing Name' validation error message appeared
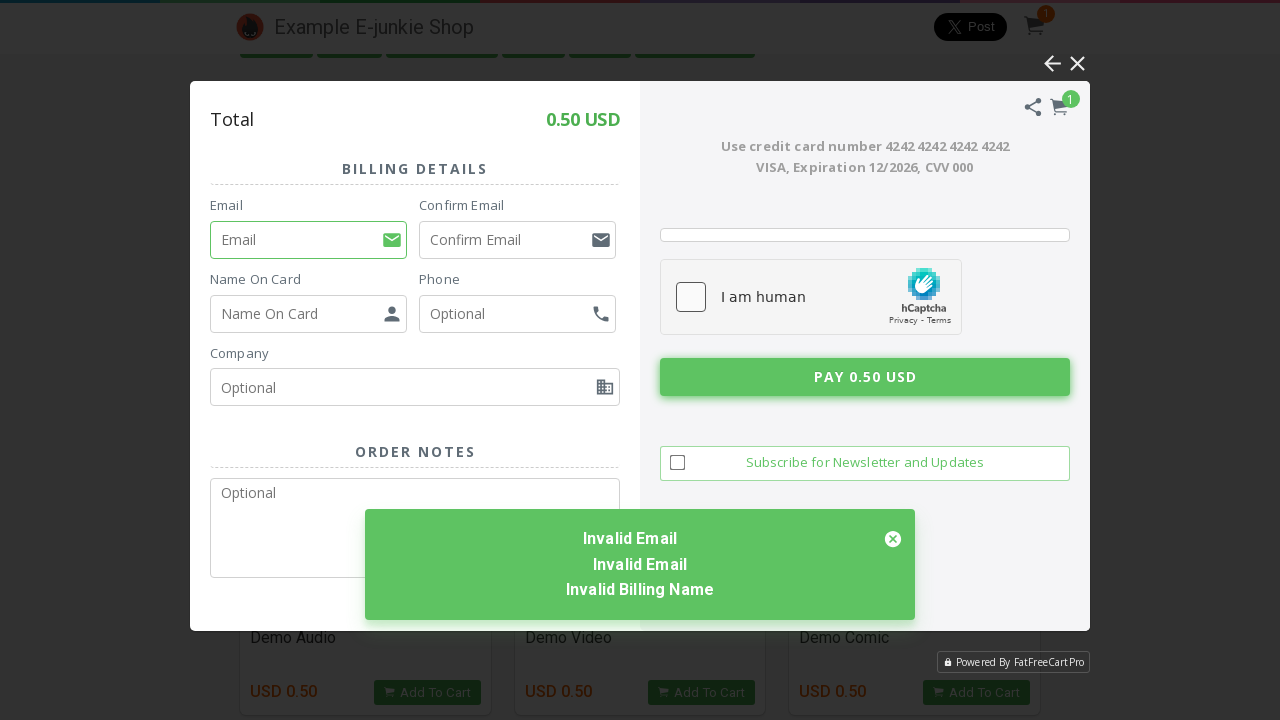

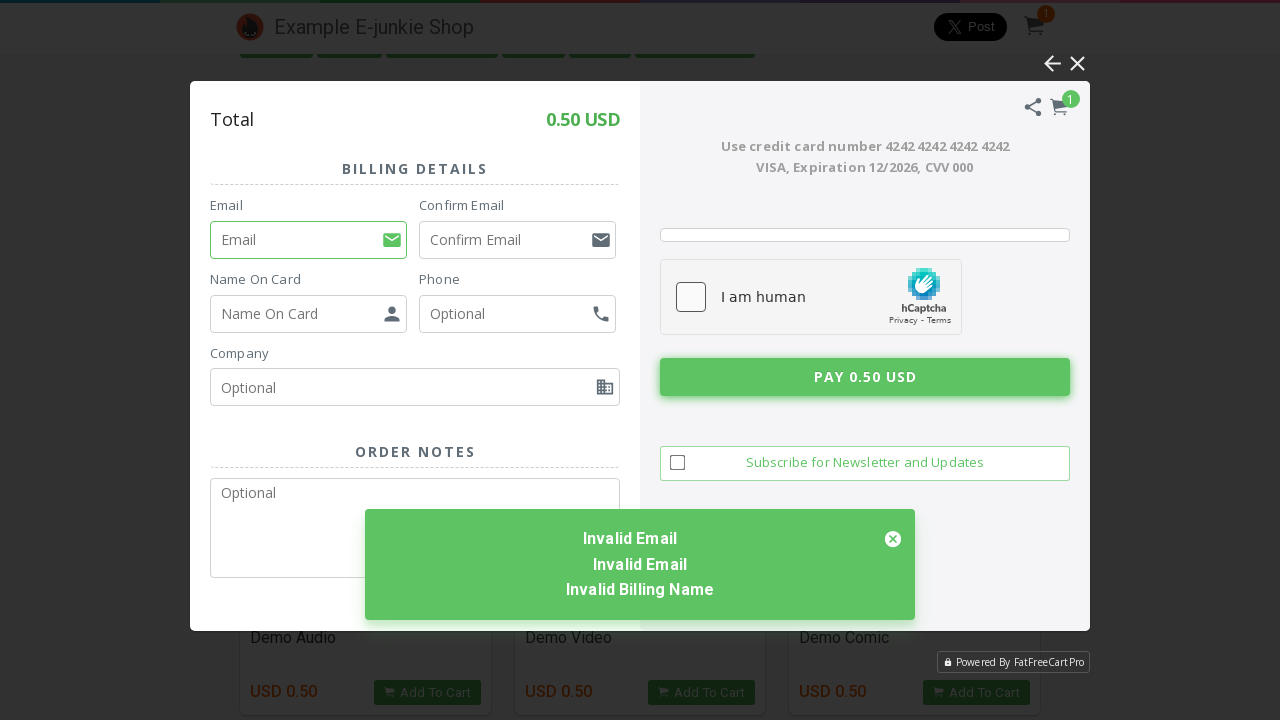